Tests multi-tab browser automation by opening two tabs, navigating to different blog posts in each tab, and verifying that title elements are present on both pages

Starting URL: https://heodolf.tistory.com/101

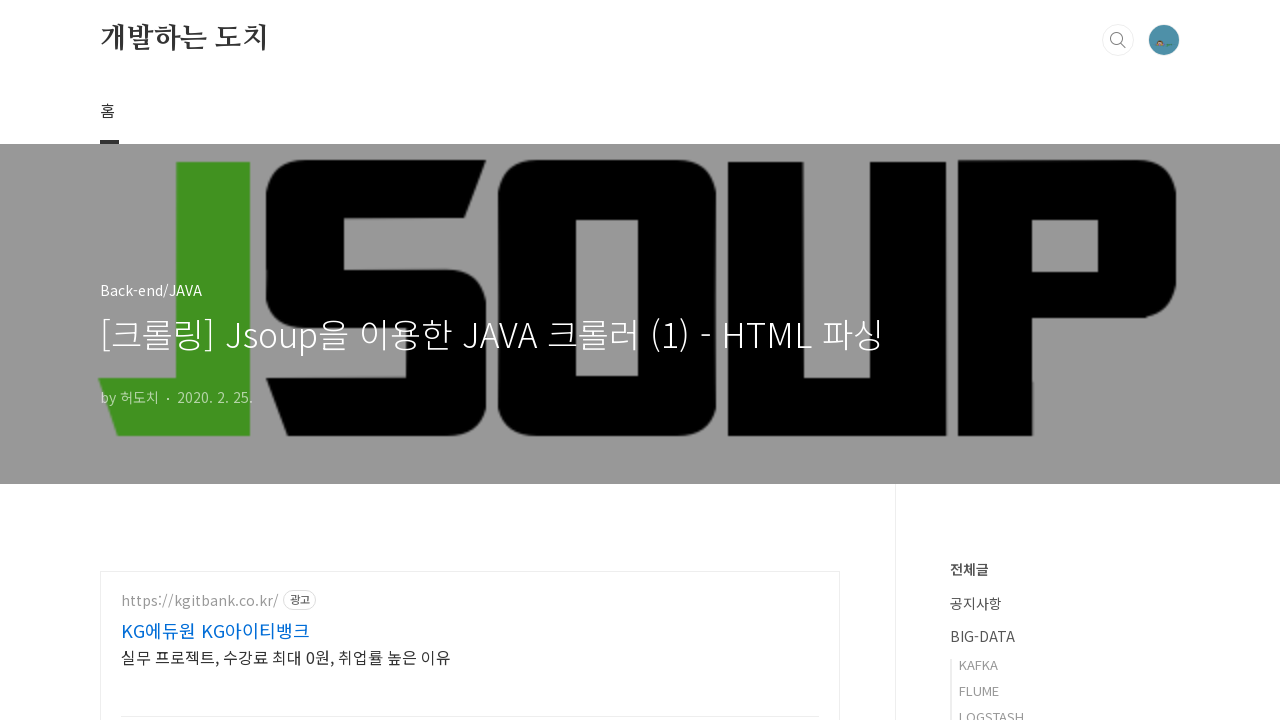

Waited for title element to load on first page
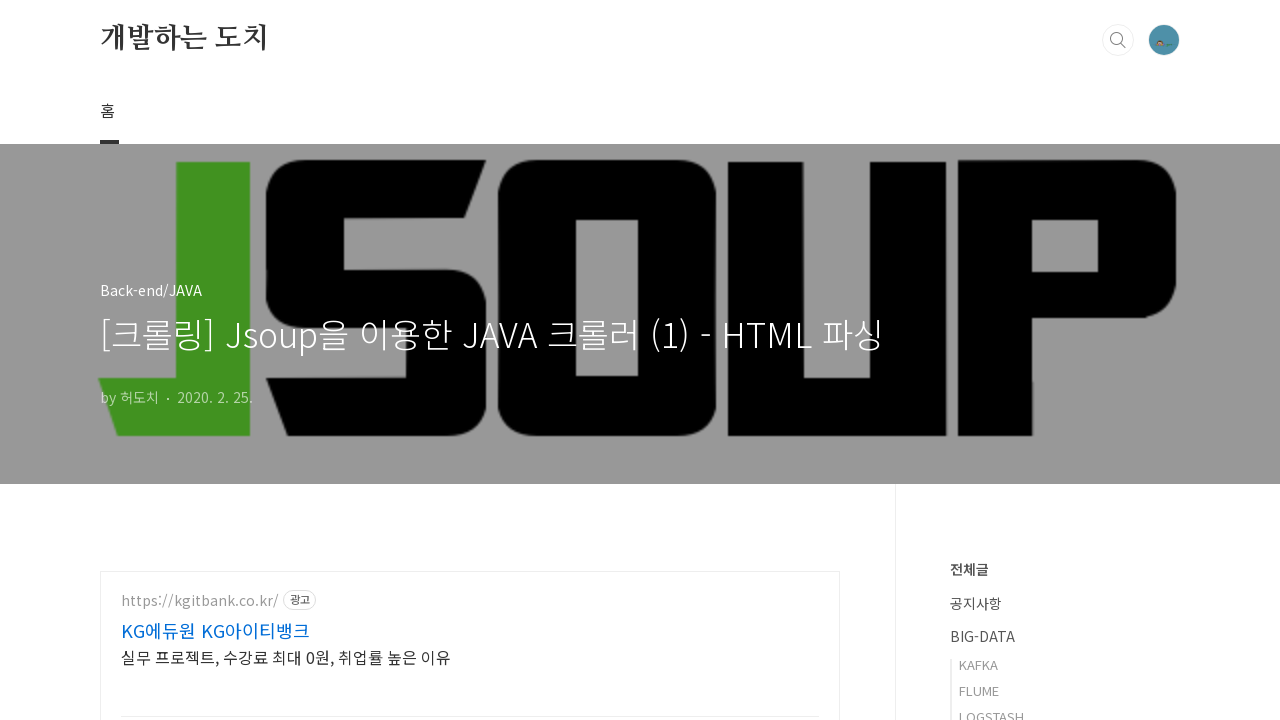

Found title element on first page
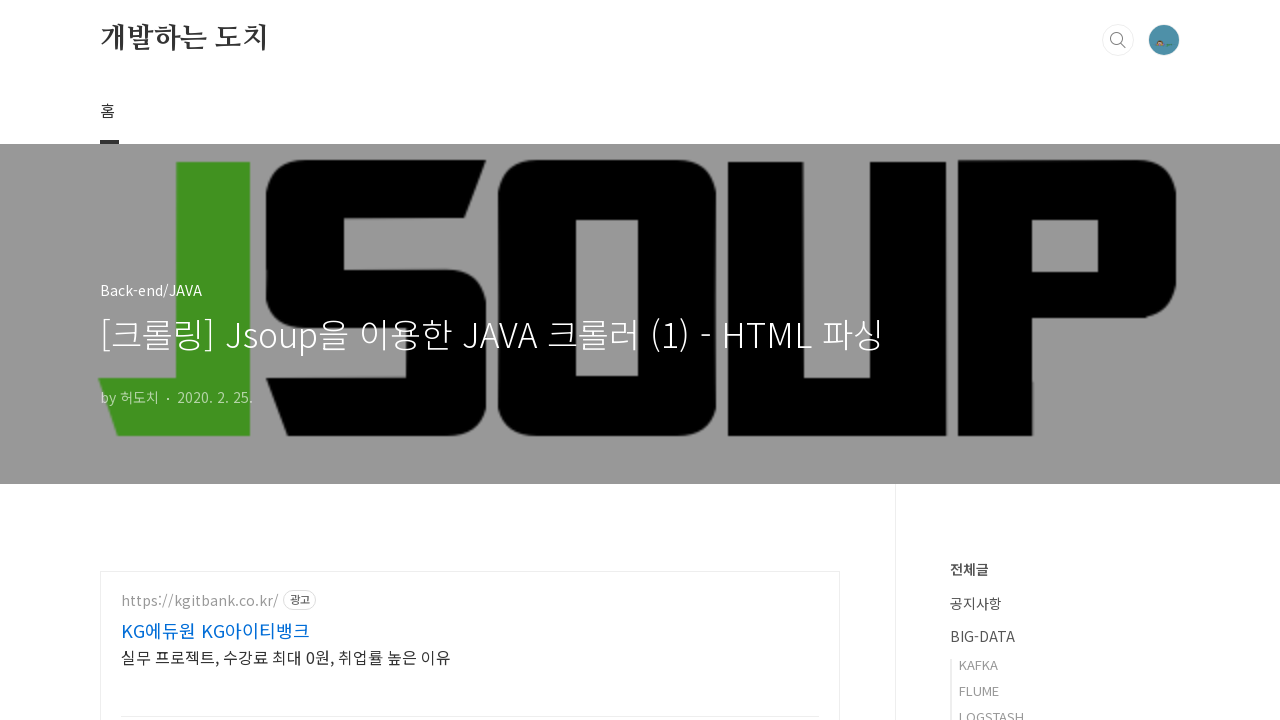

Verified title element exists on first page
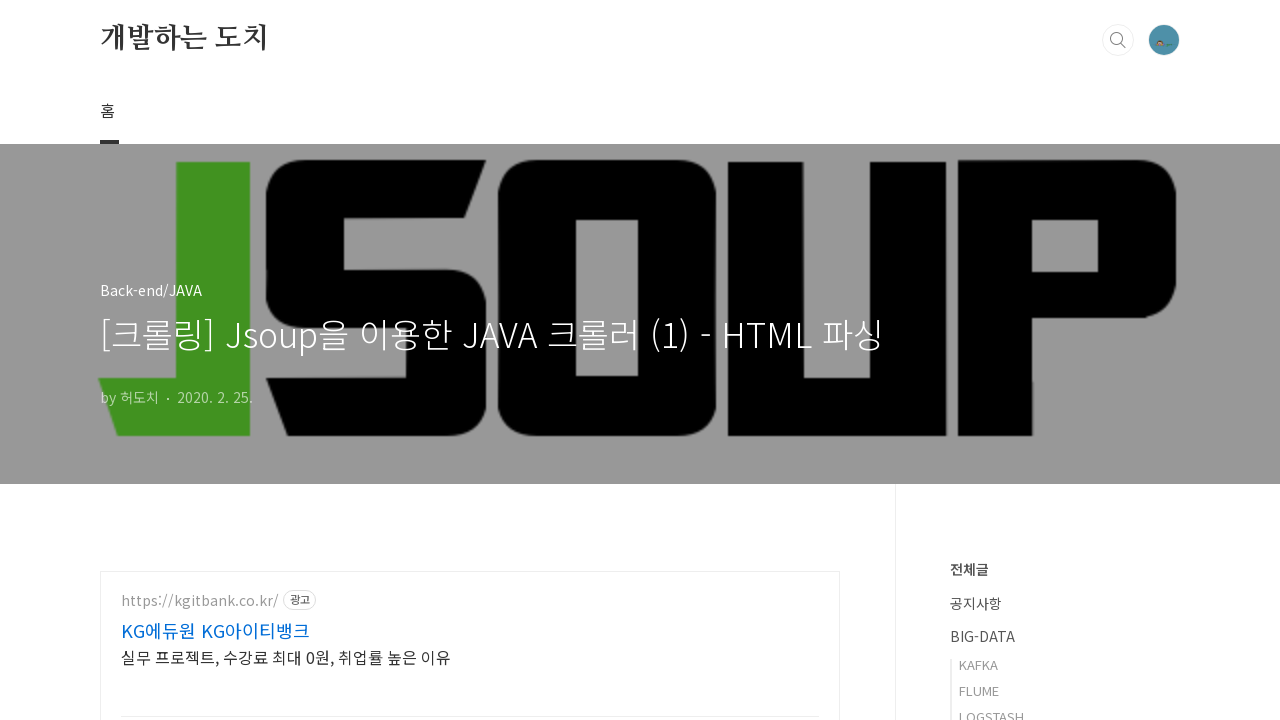

Opened new tab
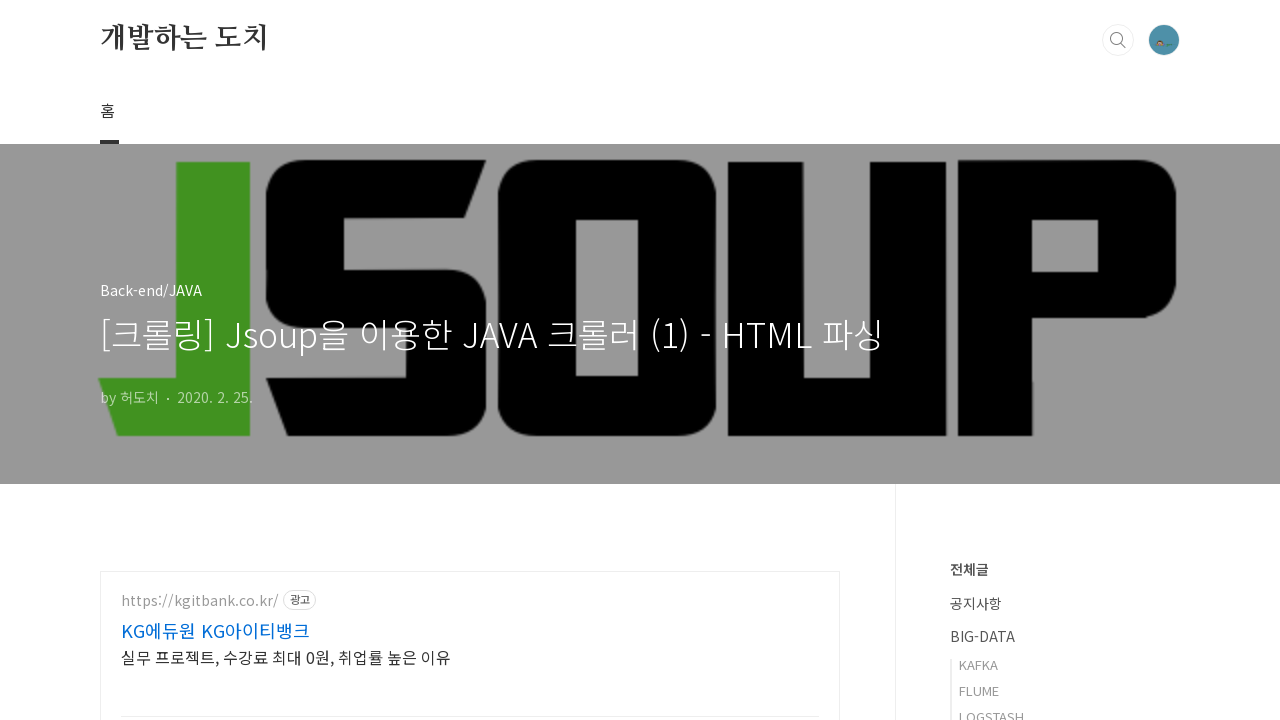

Navigated to second blog post URL in new tab
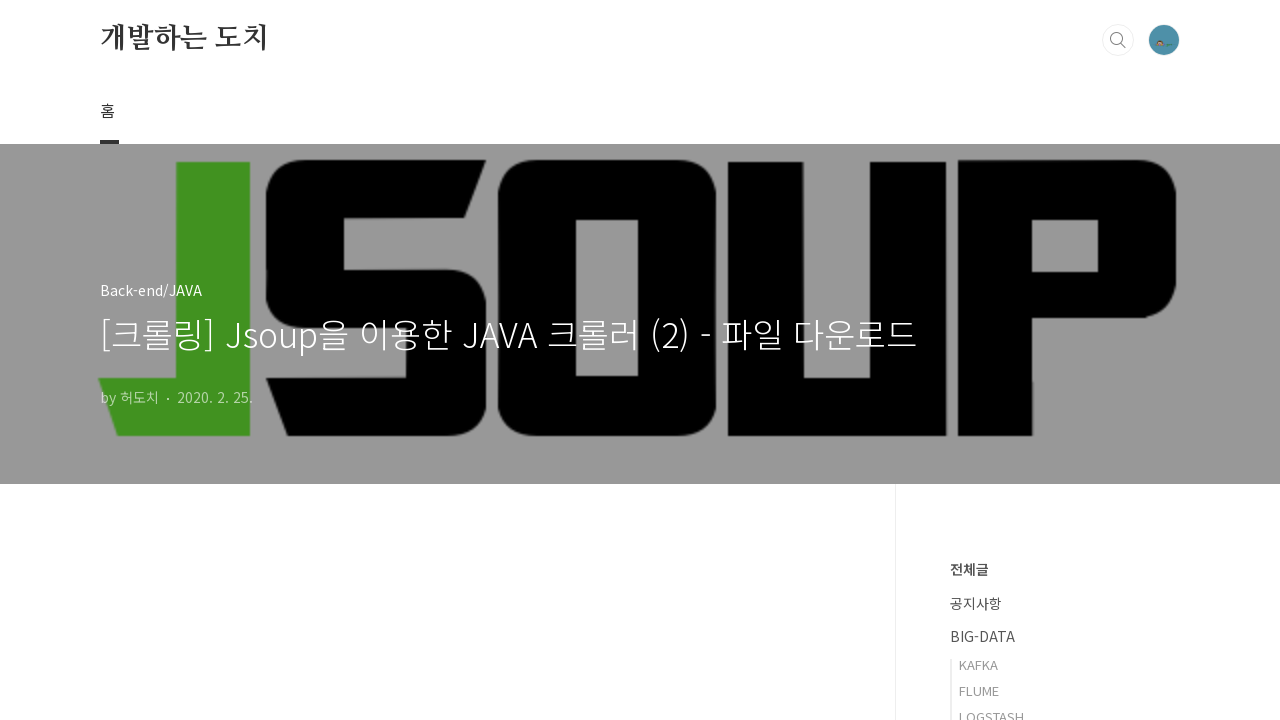

Waited for title element to load on second page
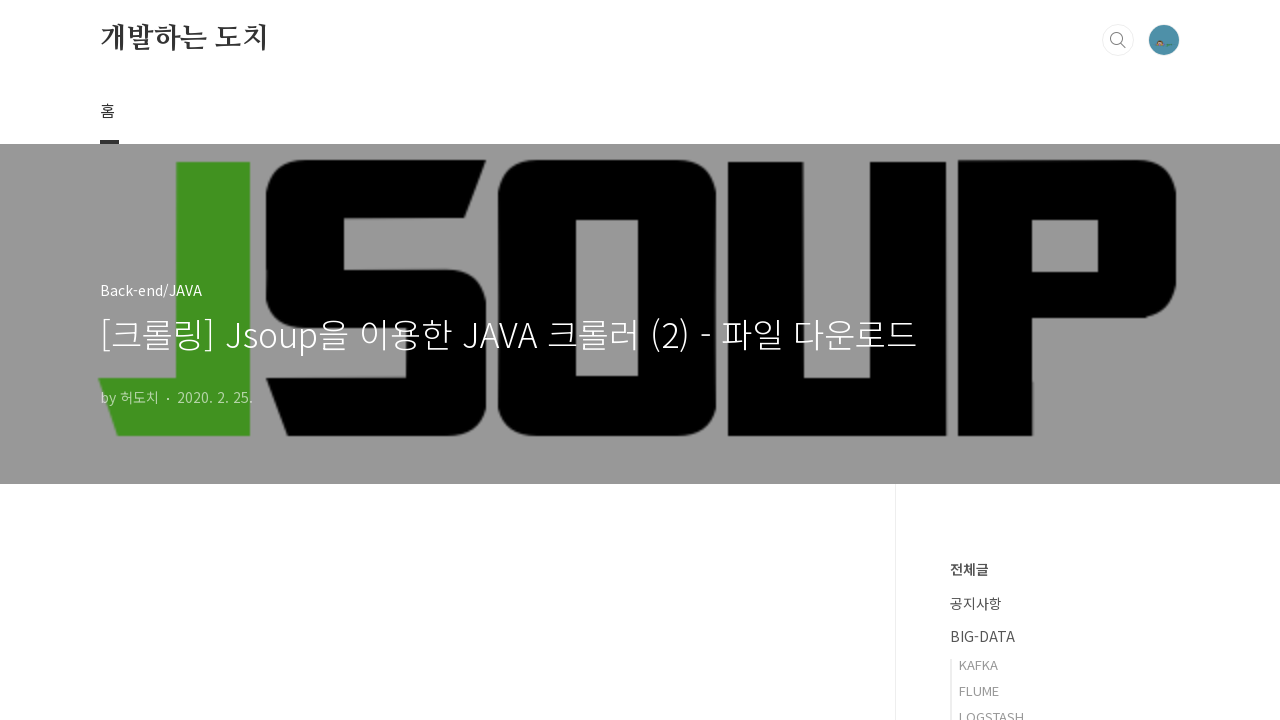

Found title element on second page
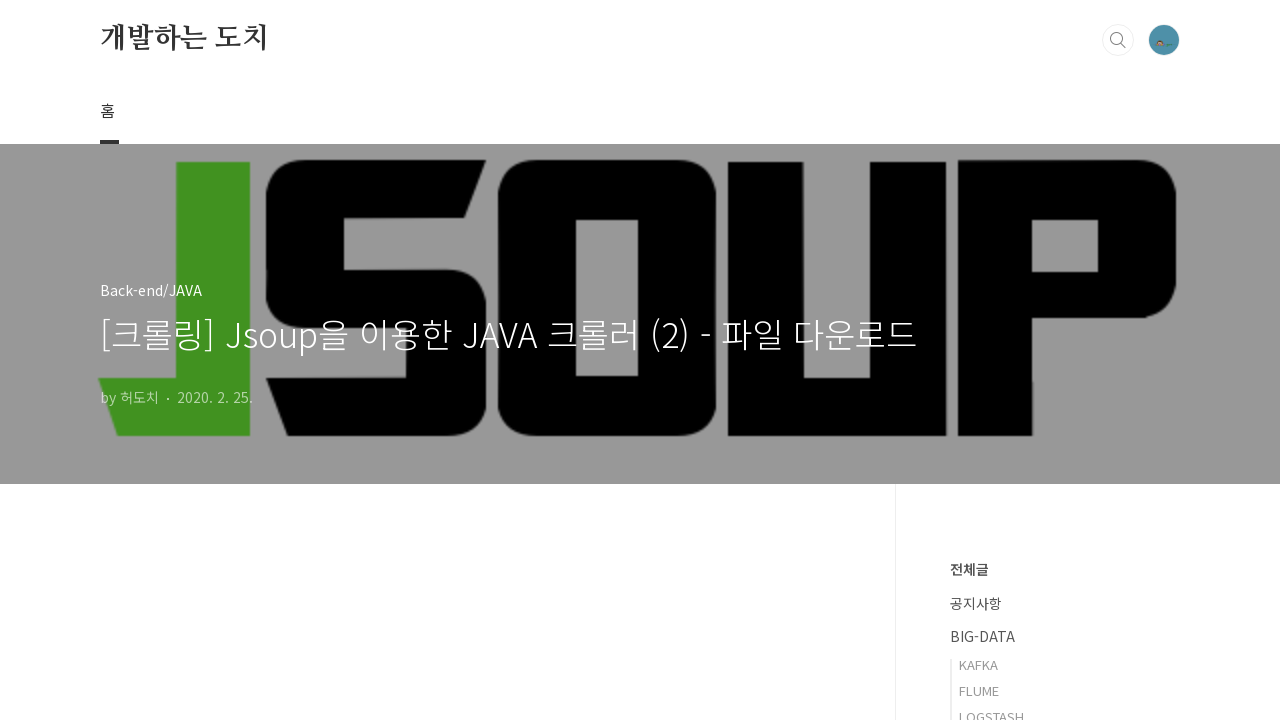

Verified title element exists on second page
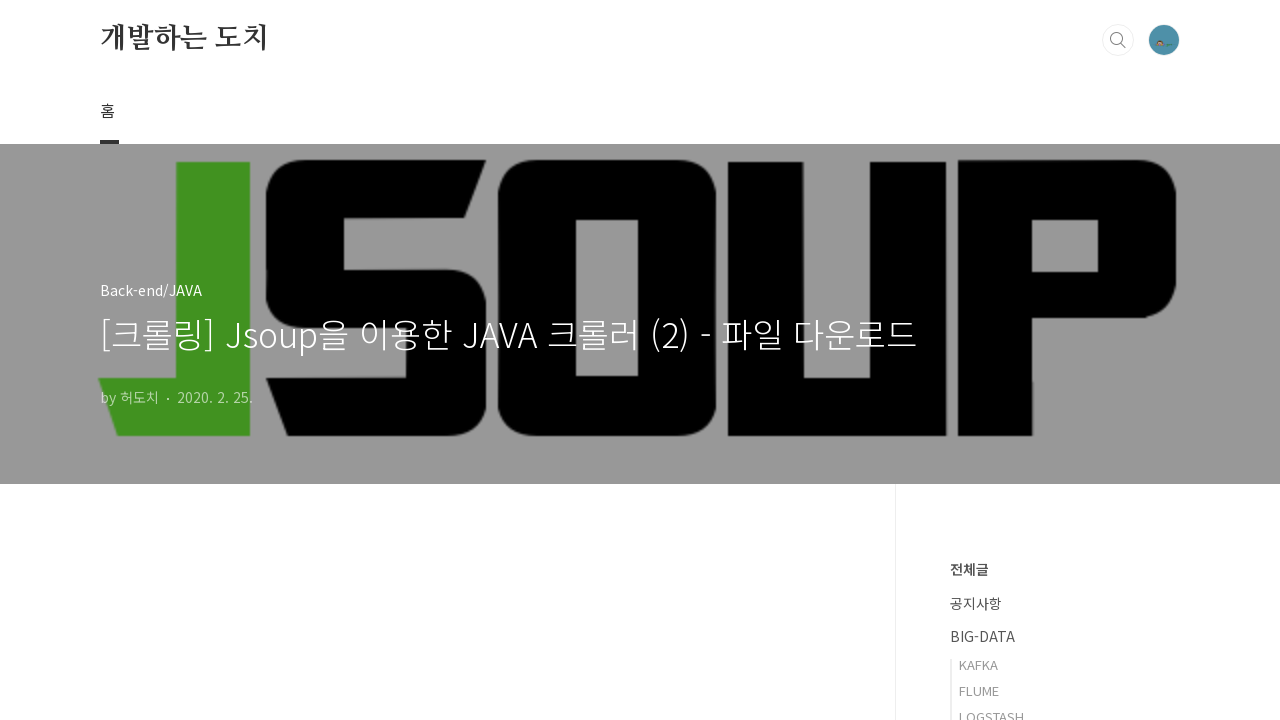

Closed second tab
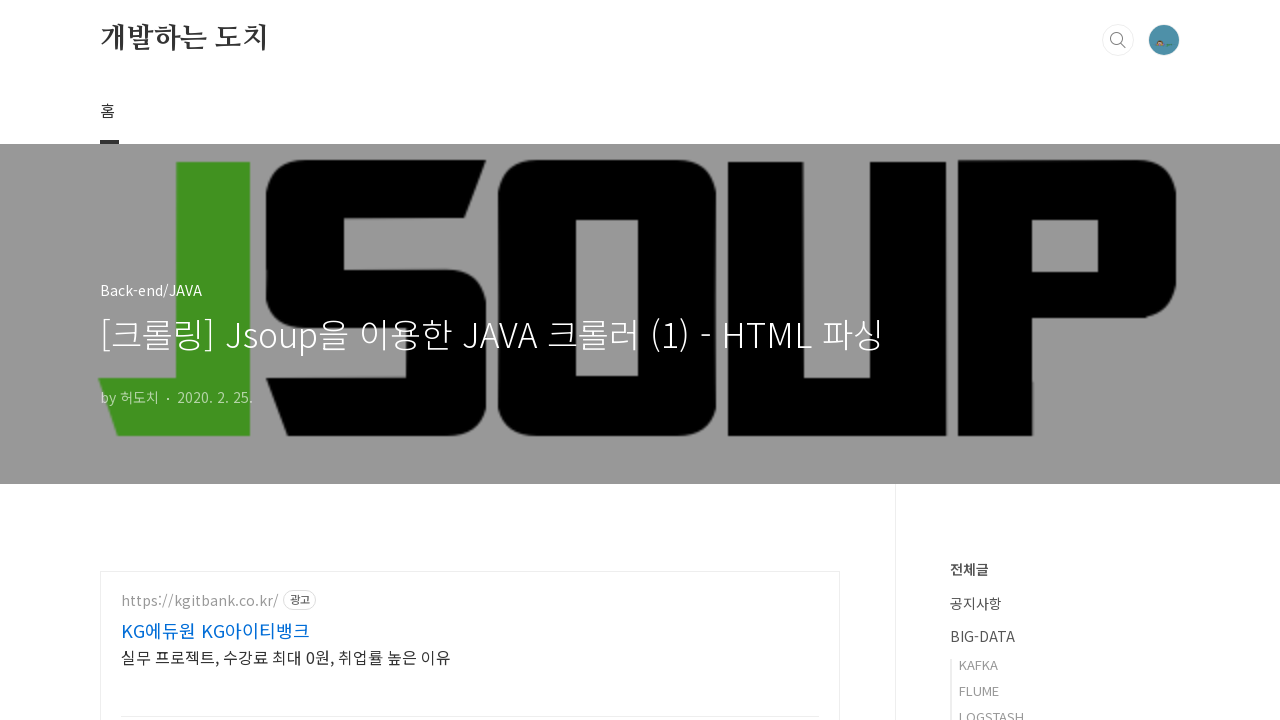

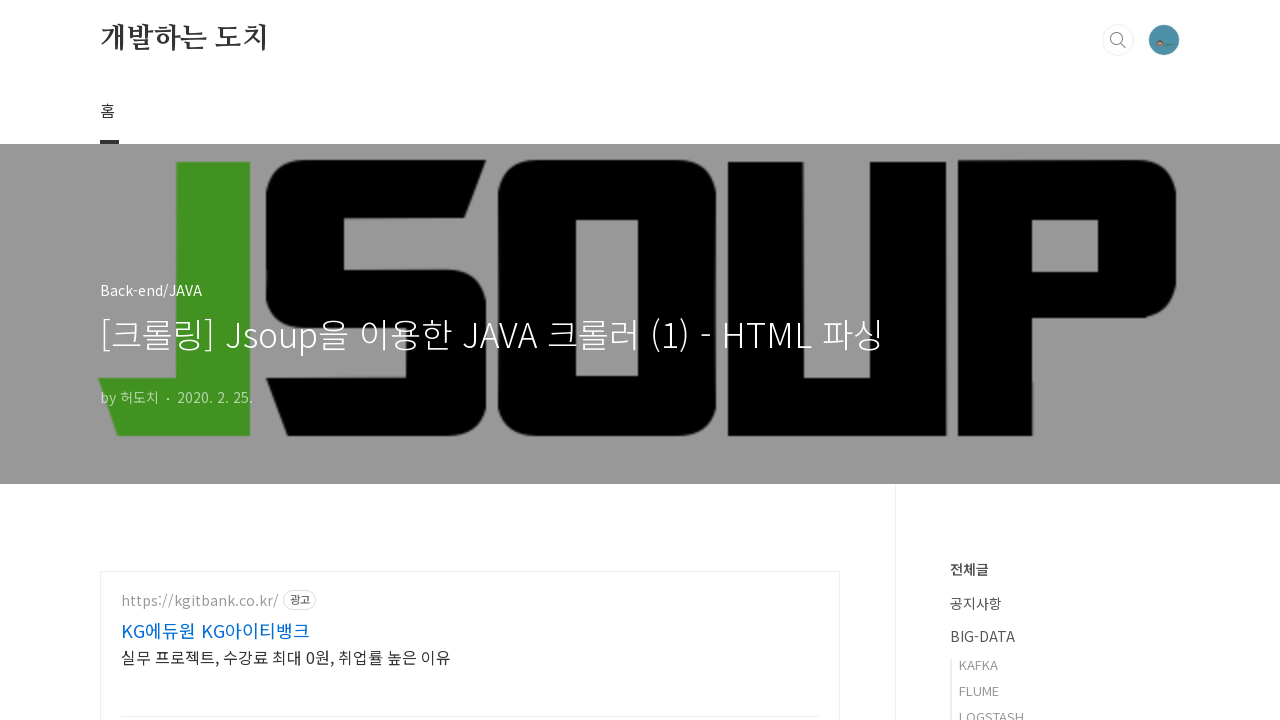